Tests JavaScript alert handling by clicking a button that triggers an alert, accepting it, and verifying the success message

Starting URL: http://practice.cydeo.com/javascript_alerts

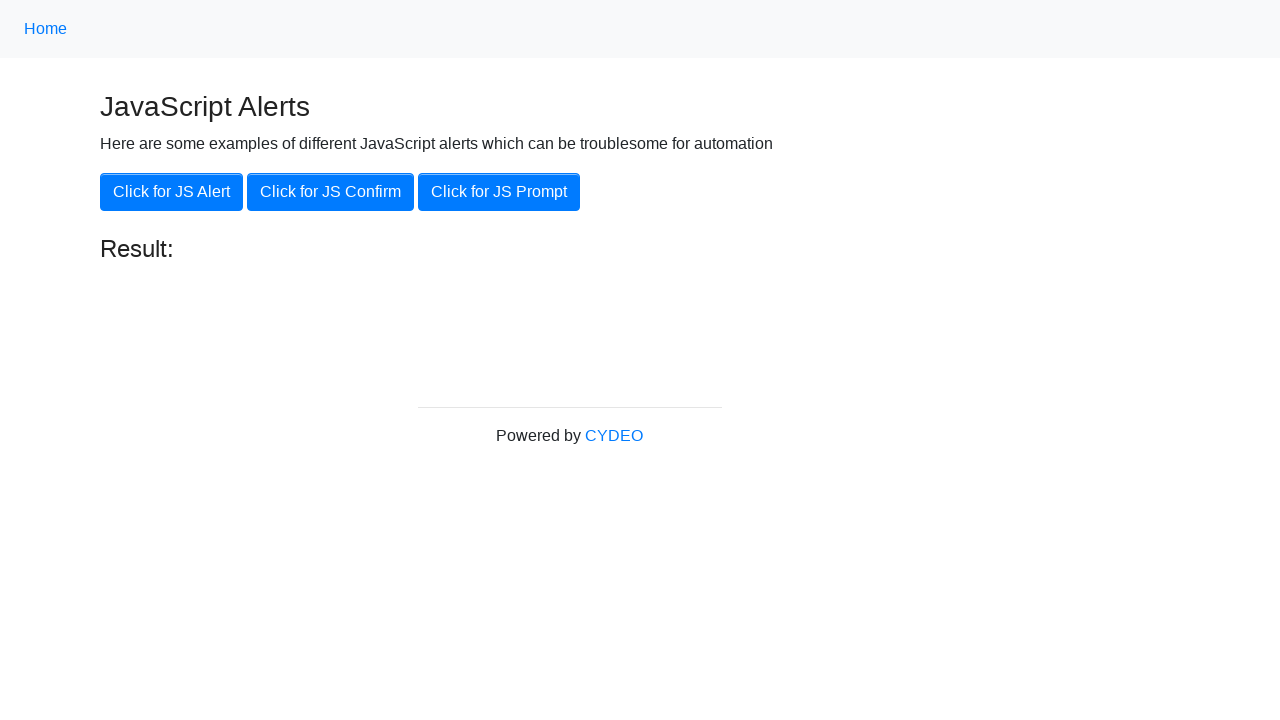

Clicked the 'Click for JS Alert' button to trigger JavaScript alert at (172, 192) on xpath=//button[.='Click for JS Alert']
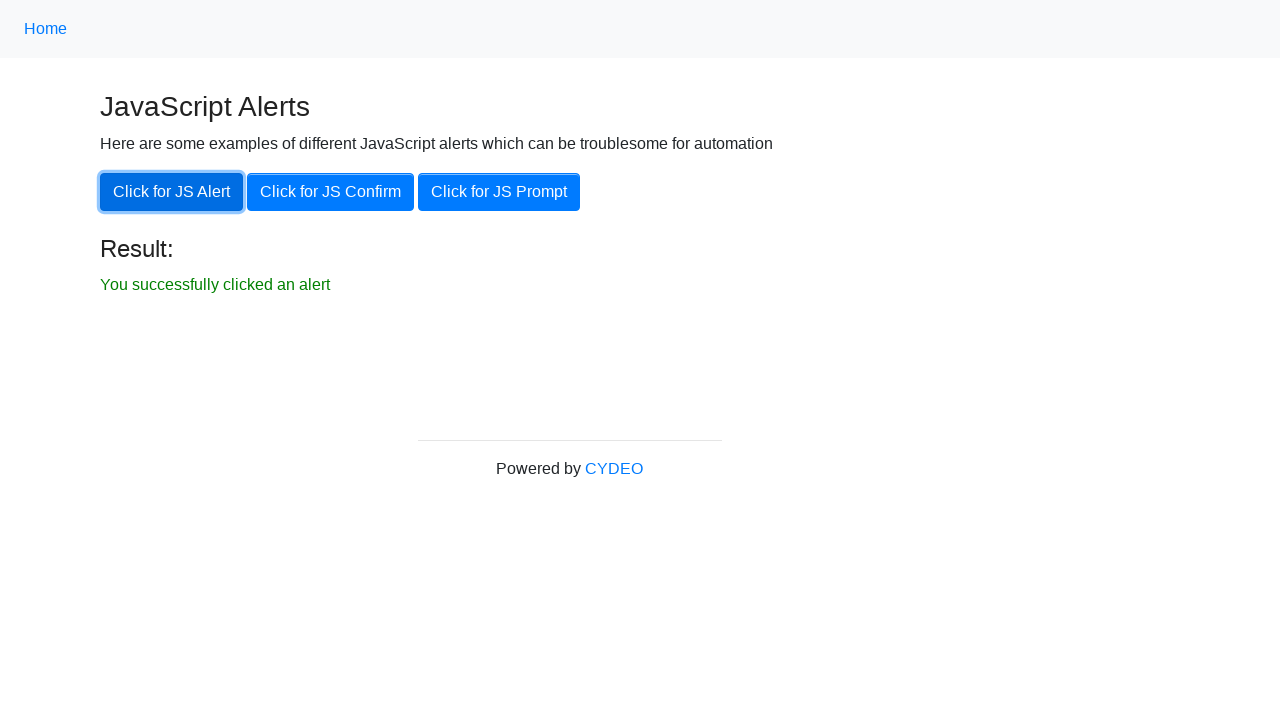

Set up dialog handler to accept alerts
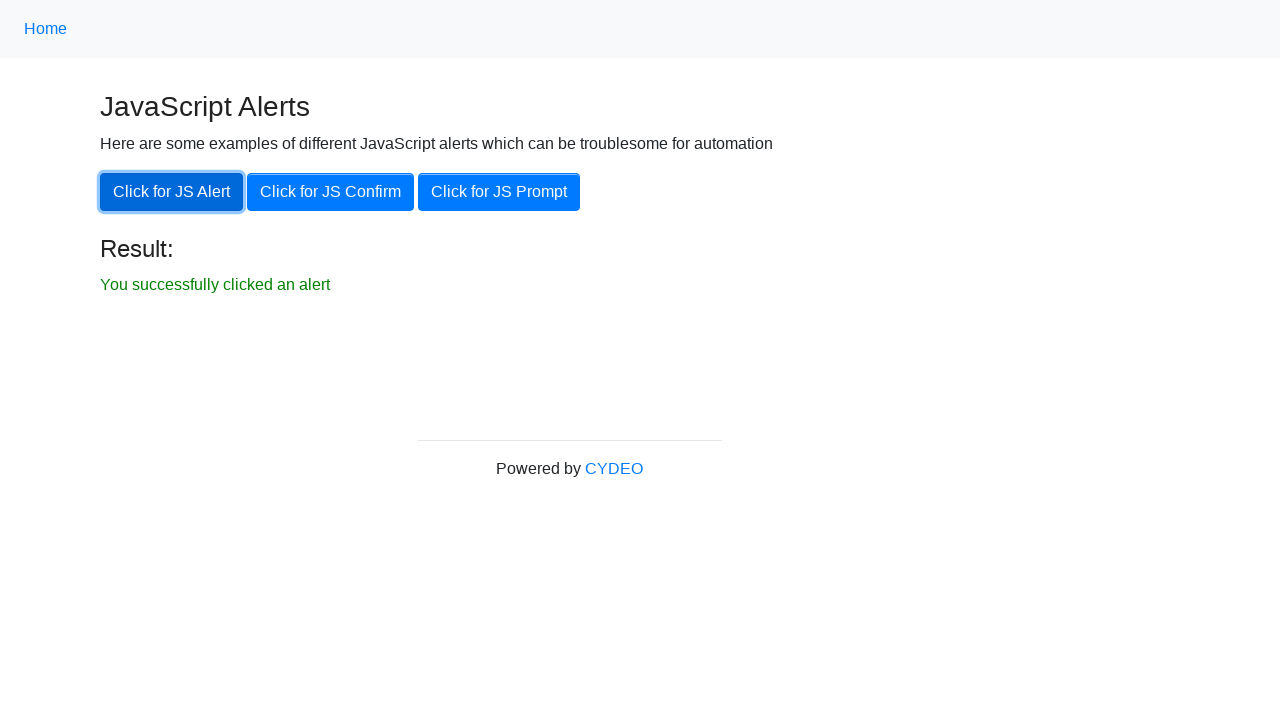

Clicked the 'Click for JS Alert' button again to trigger and accept the alert at (172, 192) on xpath=//button[.='Click for JS Alert']
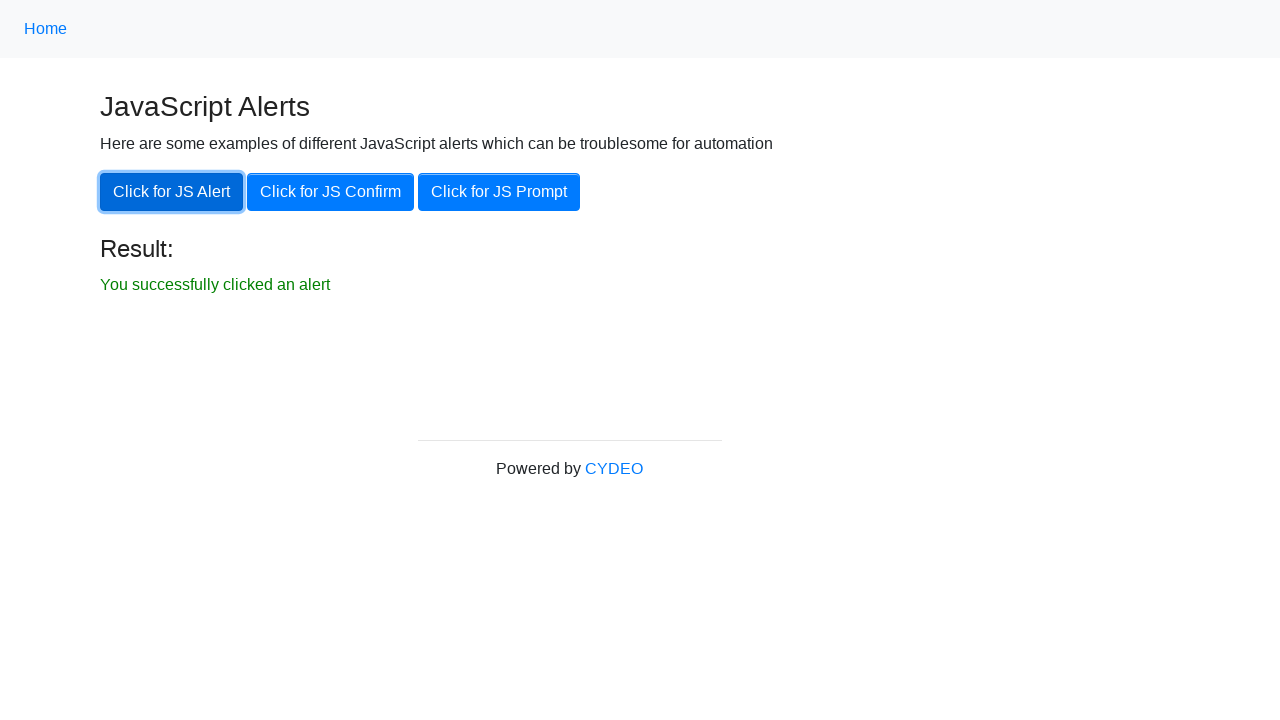

Verified success message 'You successfully clicked an alert' is displayed
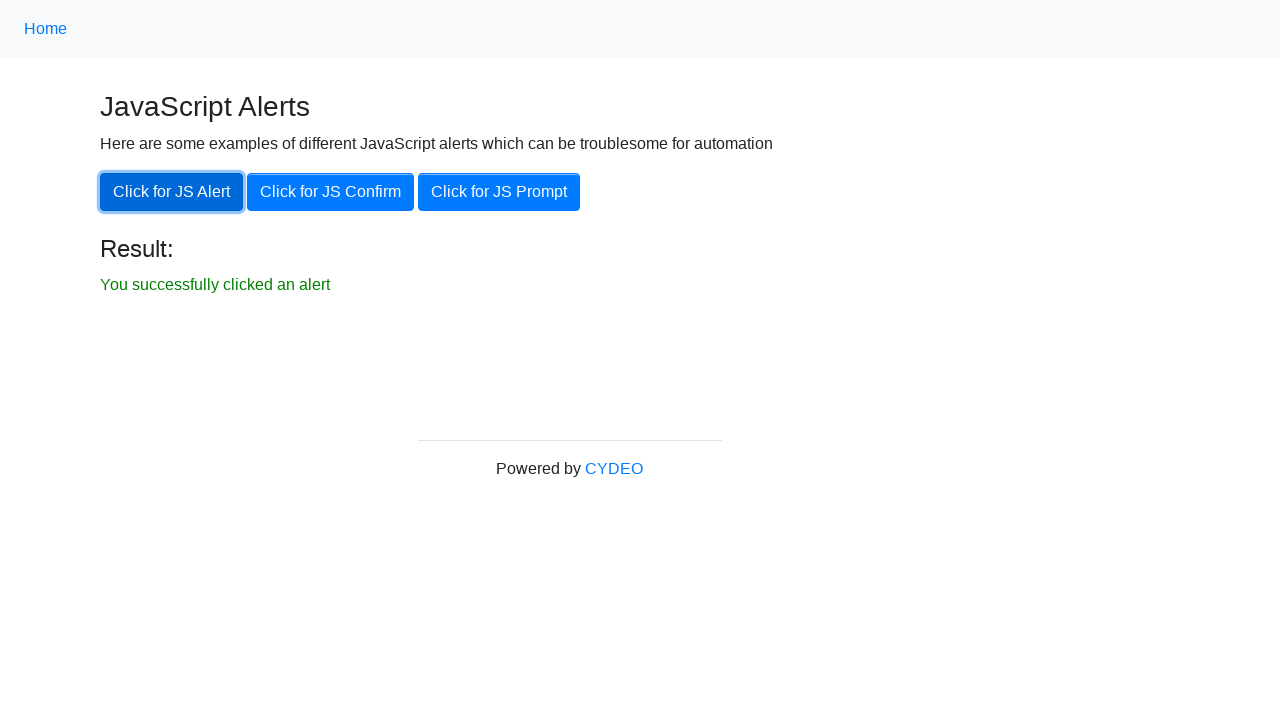

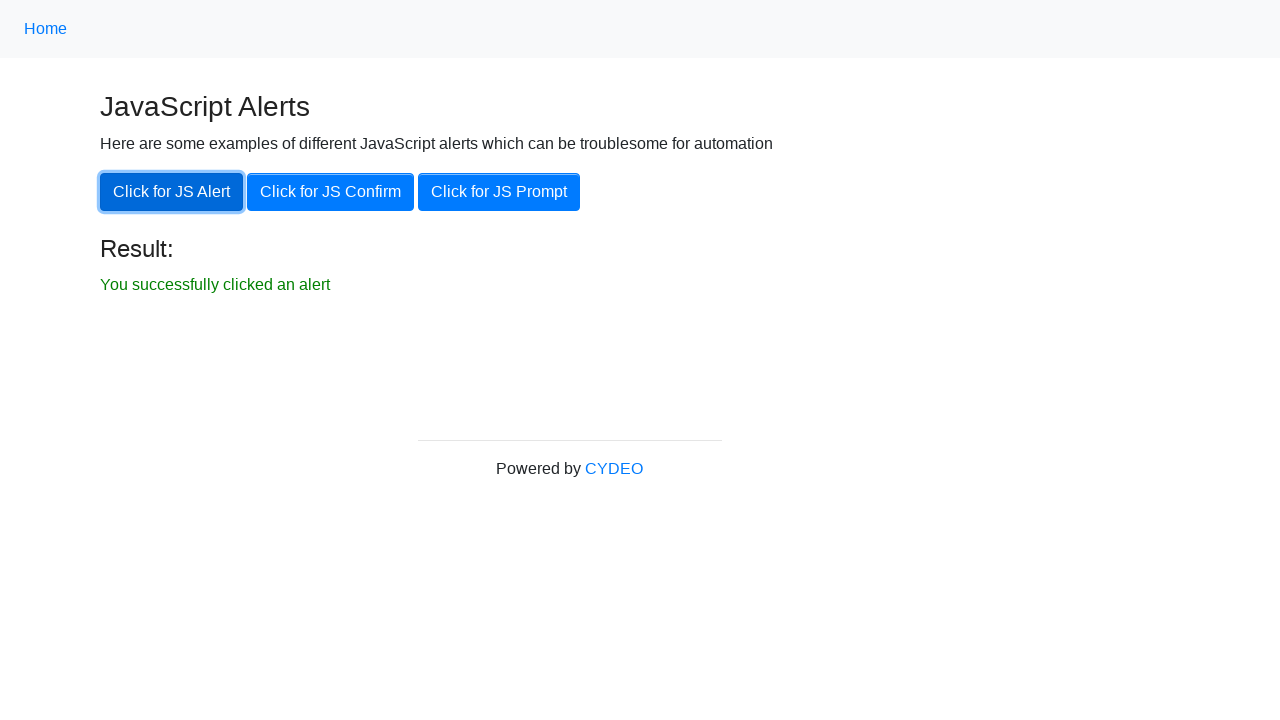